Tests various UI interactions on a practice automation page including clicking radio buttons in sequence, using an autocomplete input field with keyboard navigation, and selecting options from a dropdown using different selection methods.

Starting URL: https://www.rahulshettyacademy.com/AutomationPractice/

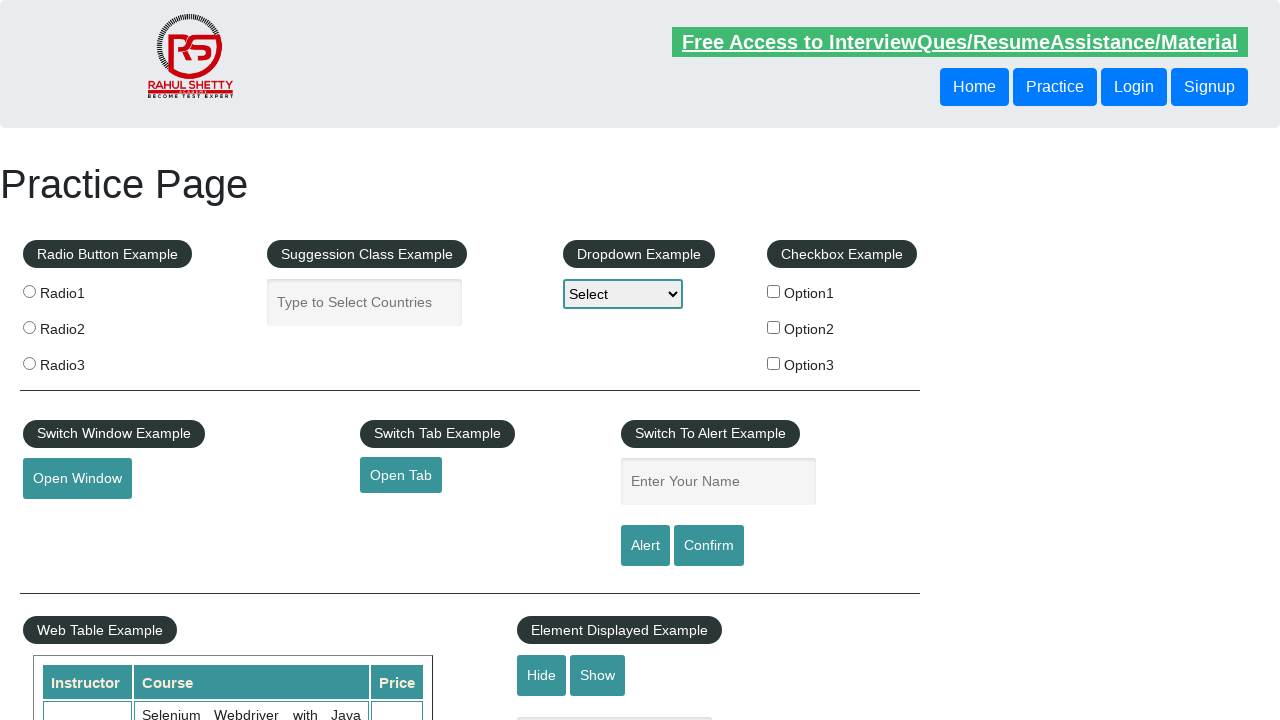

Clicked first radio button label at (107, 293) on xpath=//*[@id='radio-btn-example']/fieldset/label[1]
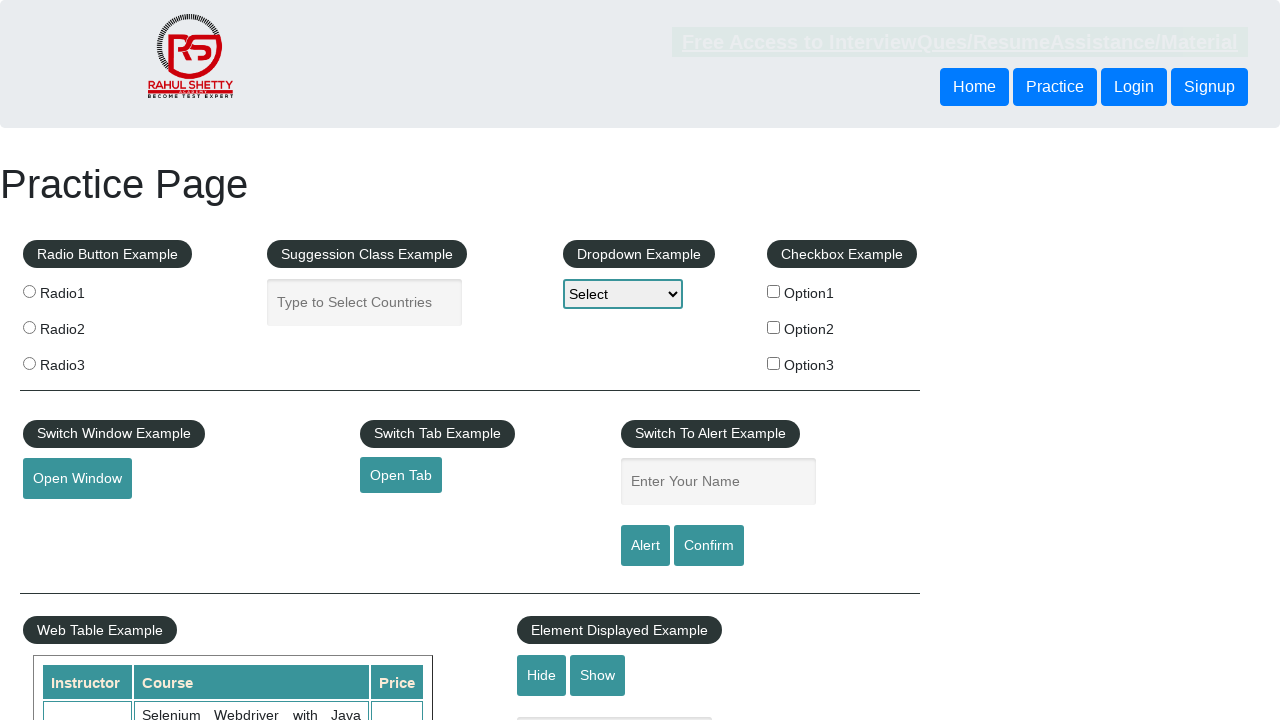

Located all radio buttons
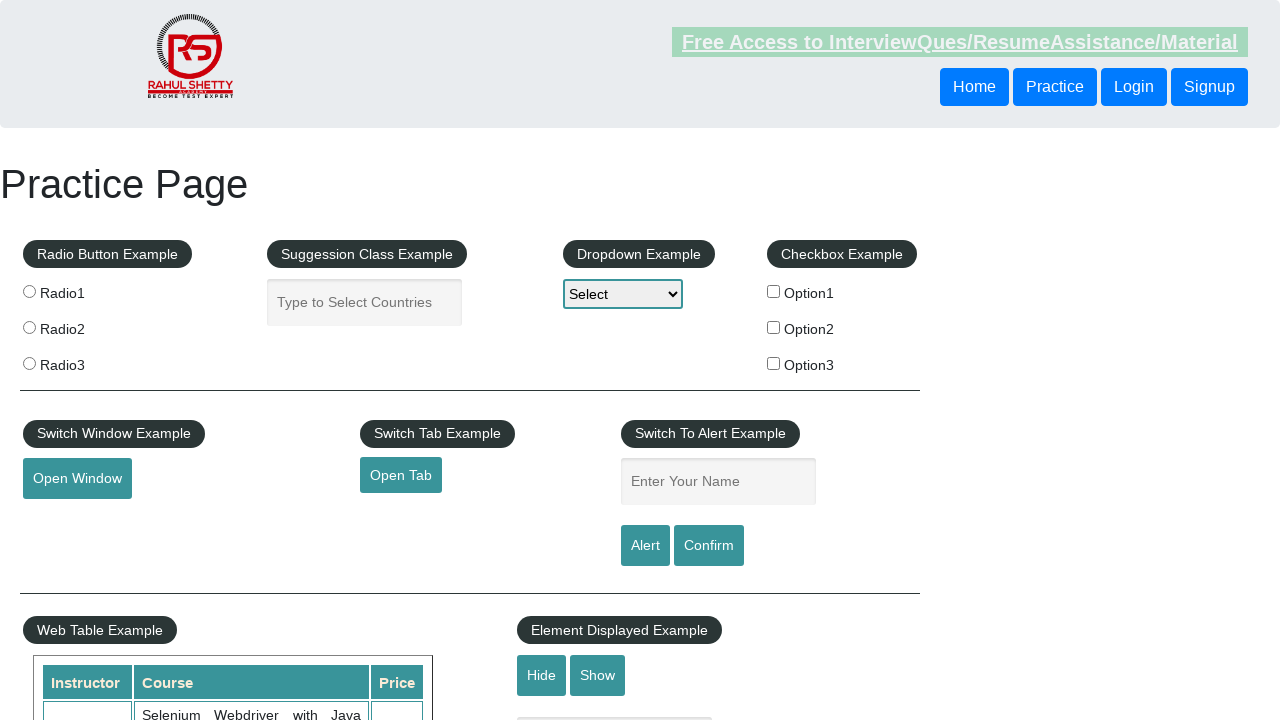

Found 3 radio buttons
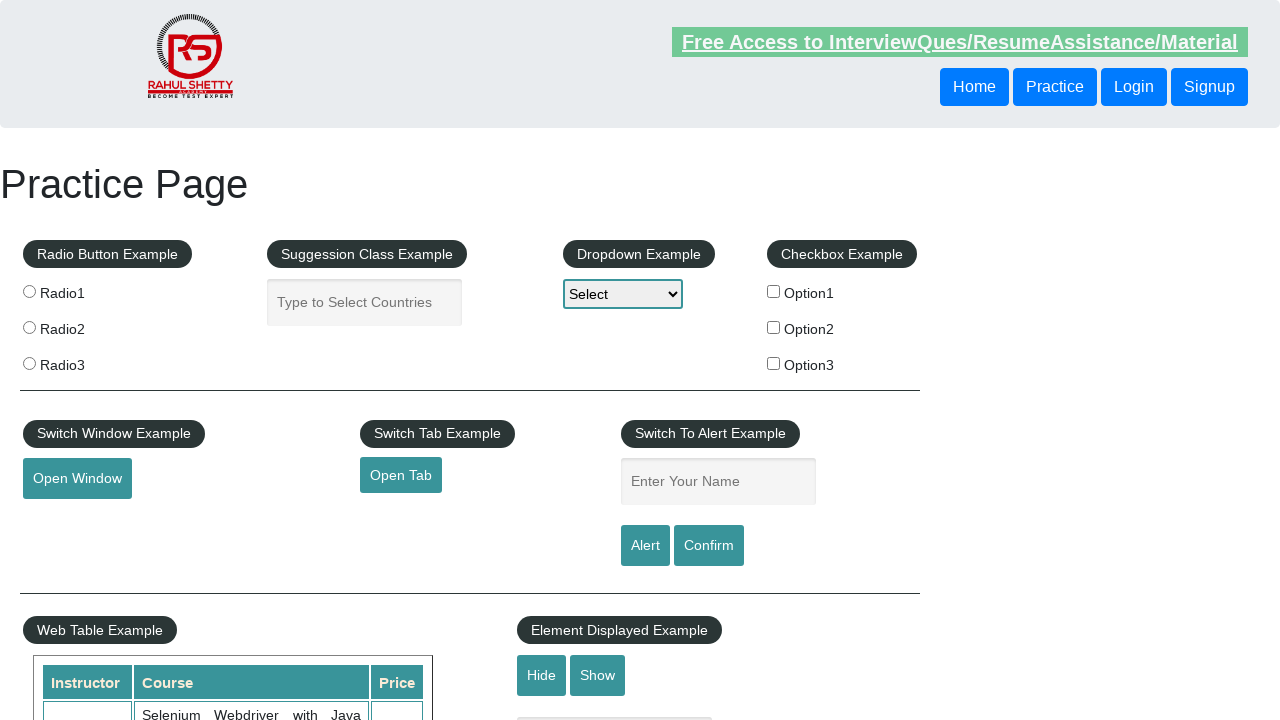

Clicked radio button 1 of 3 at (29, 291) on input[name='radioButton'] >> nth=0
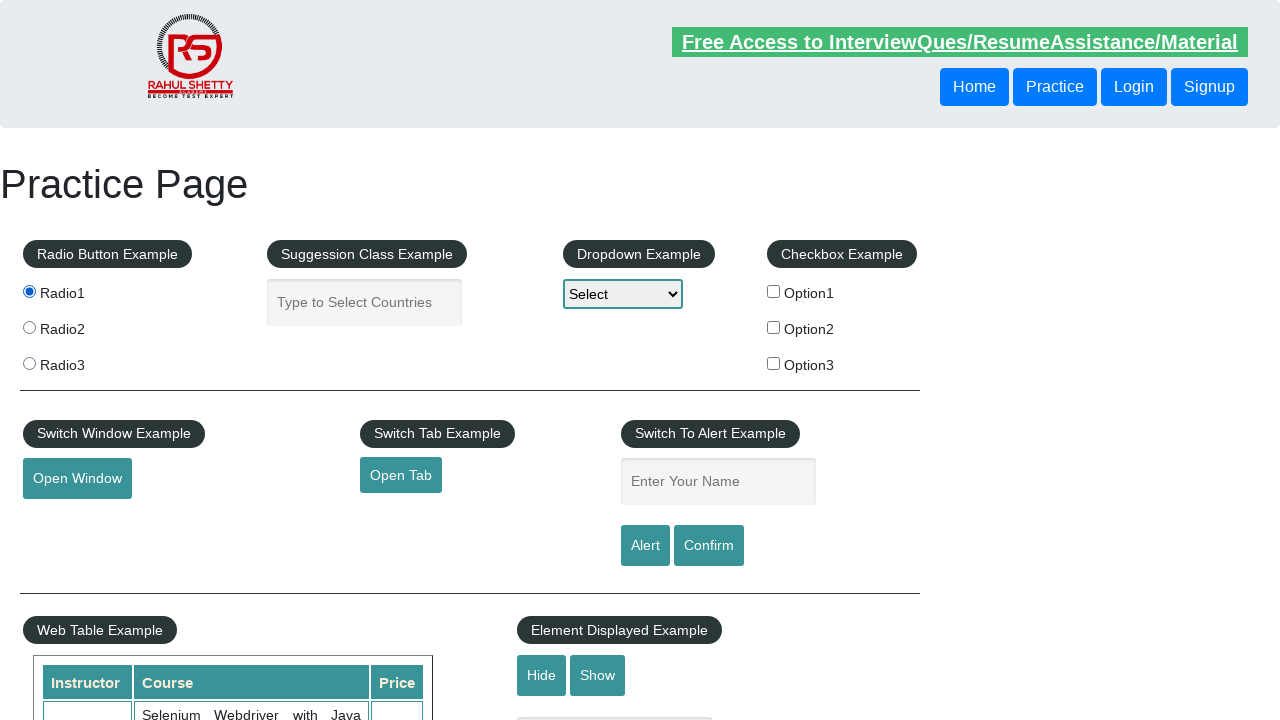

Waited 1000ms after clicking radio button 1
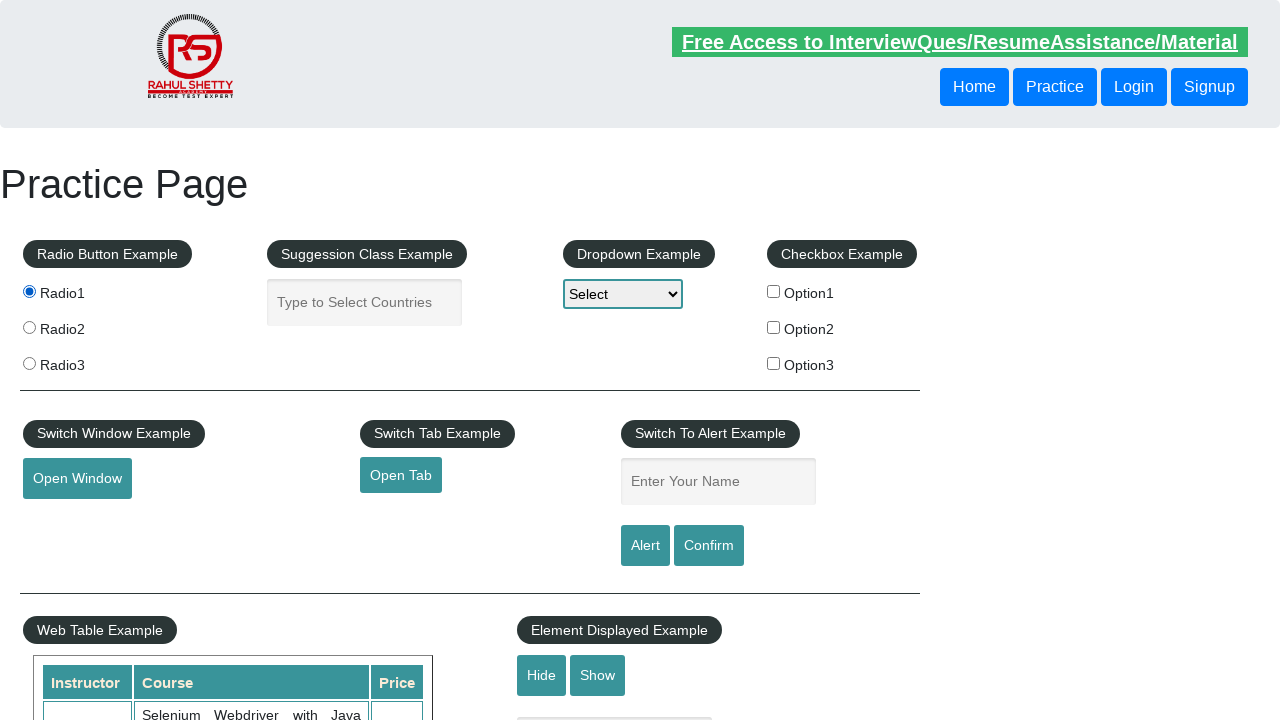

Clicked radio button 2 of 3 at (29, 327) on input[name='radioButton'] >> nth=1
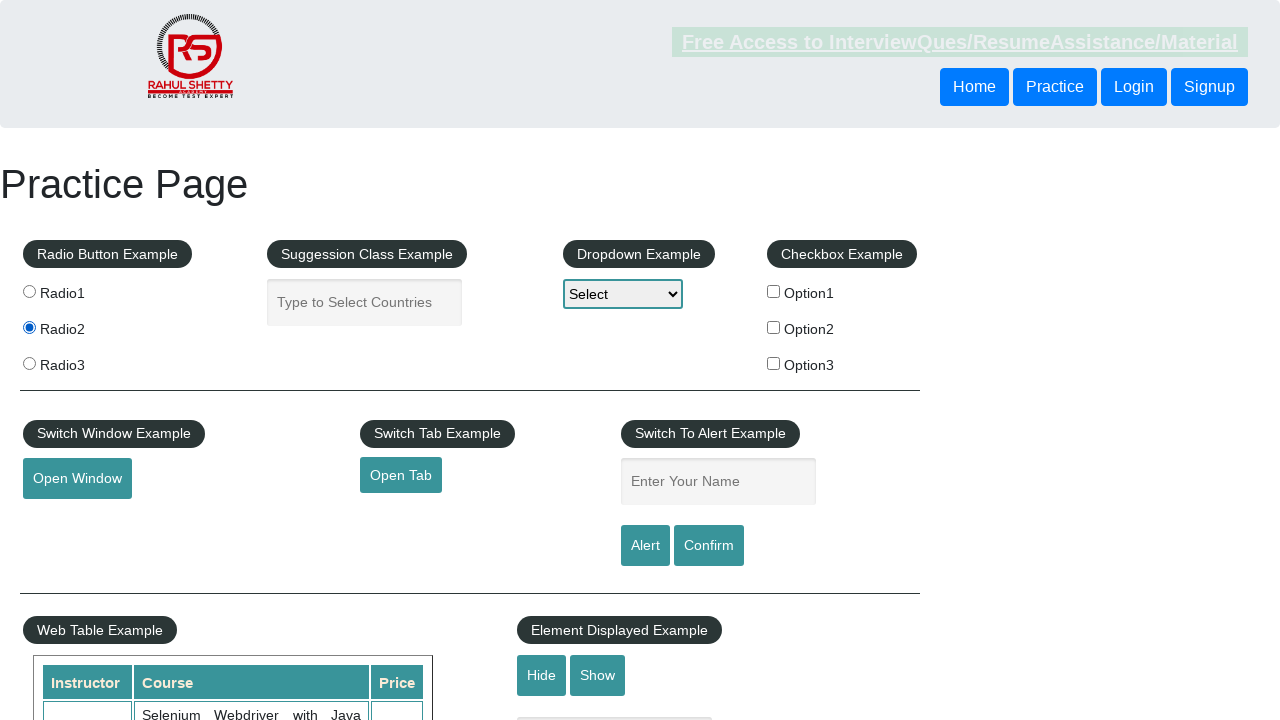

Waited 1000ms after clicking radio button 2
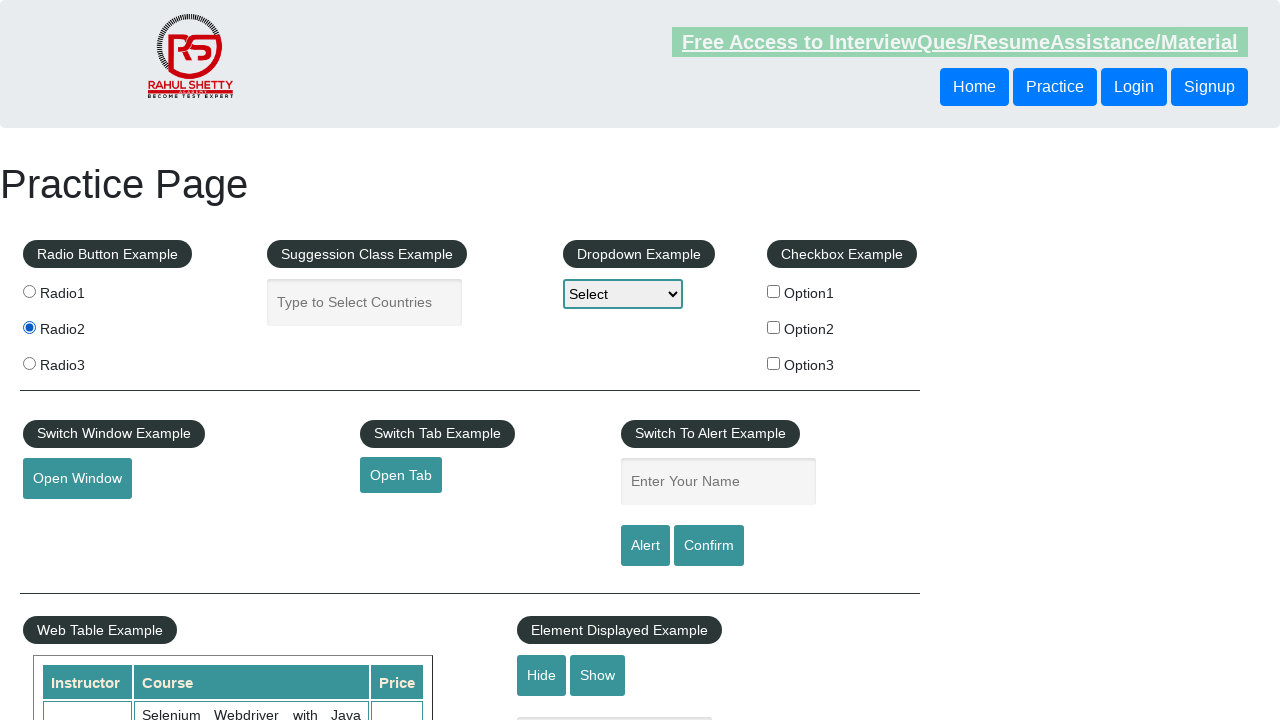

Clicked radio button 3 of 3 at (29, 363) on input[name='radioButton'] >> nth=2
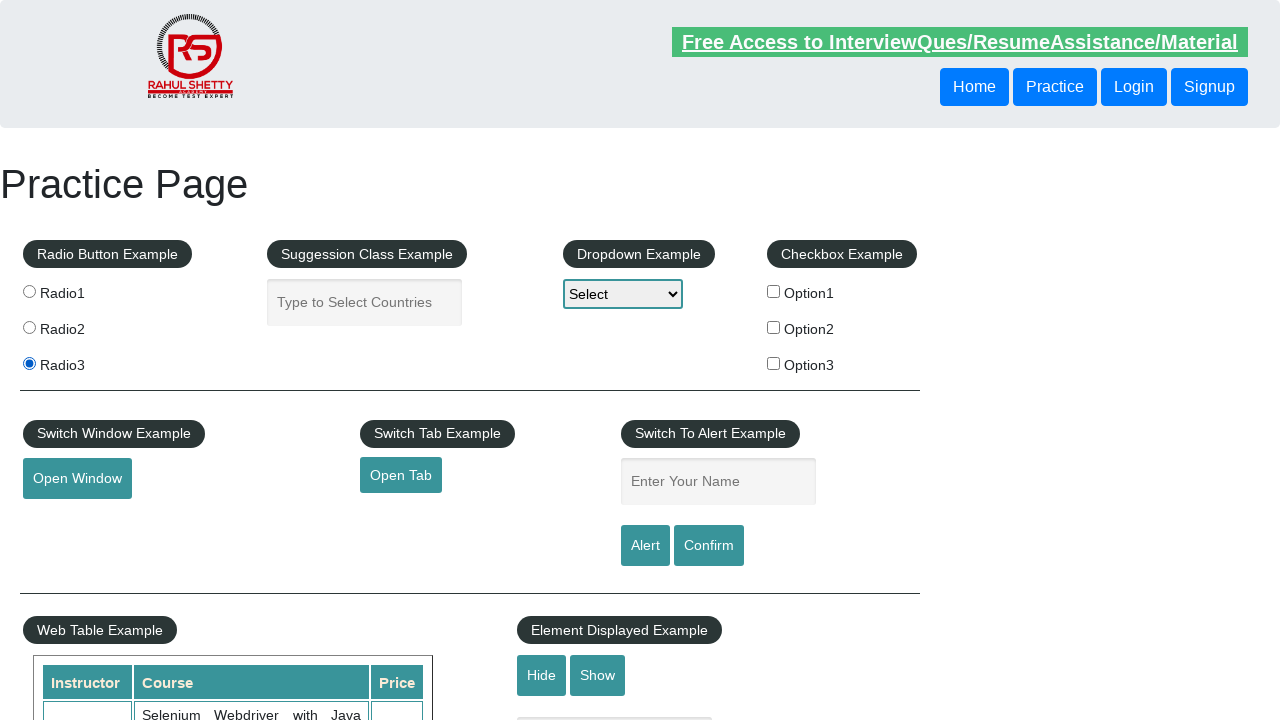

Waited 1000ms after clicking radio button 3
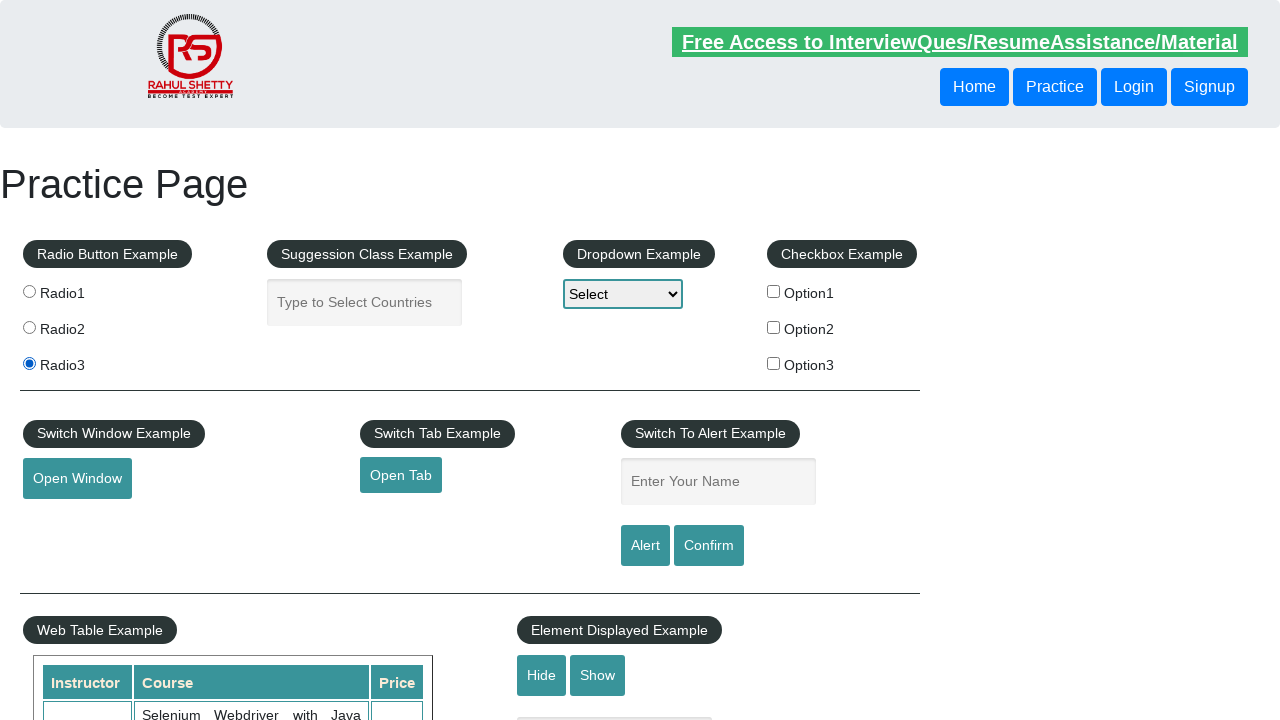

Filled autocomplete field with 'India' on #autocomplete
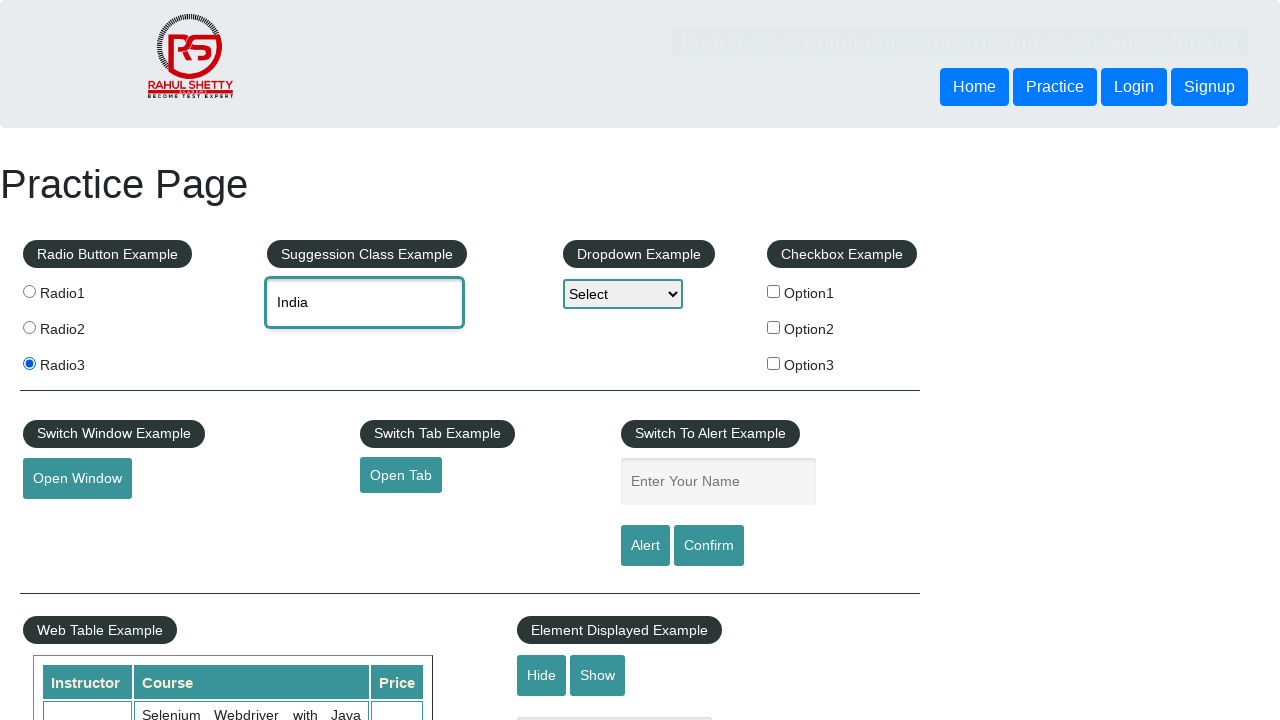

Waited 1000ms for autocomplete suggestions
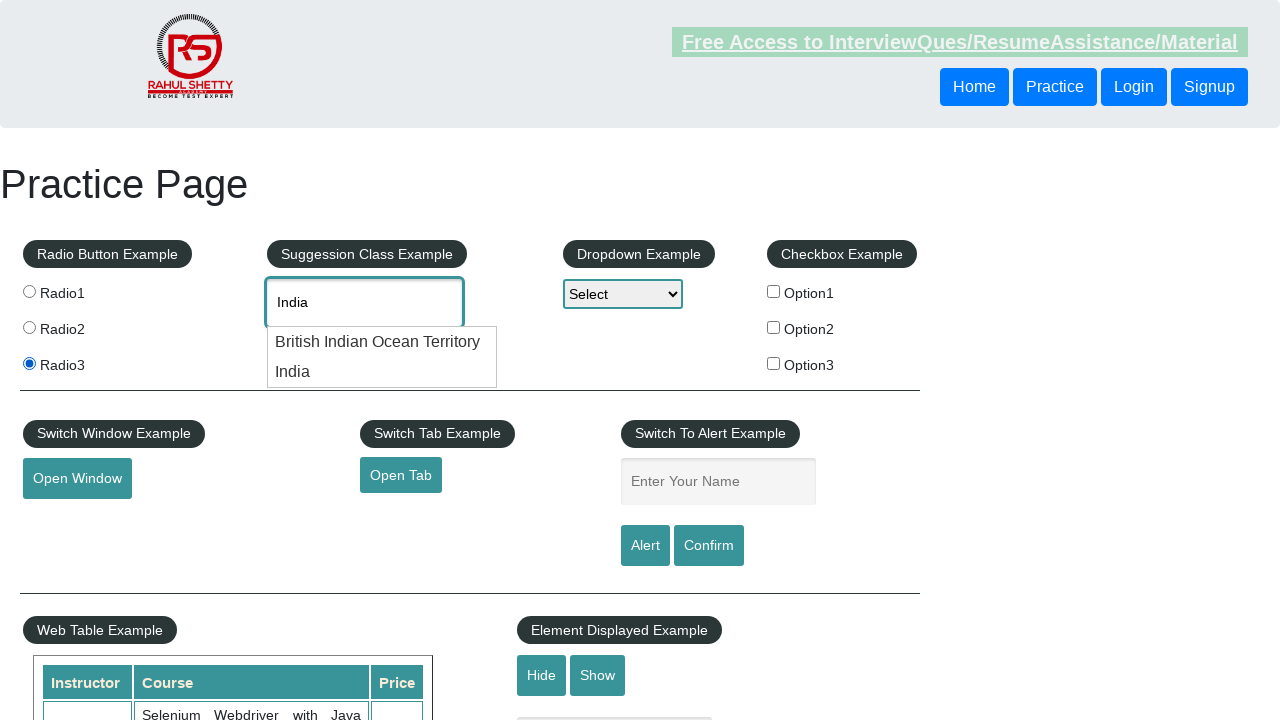

Pressed ArrowDown key to navigate autocomplete options on #autocomplete
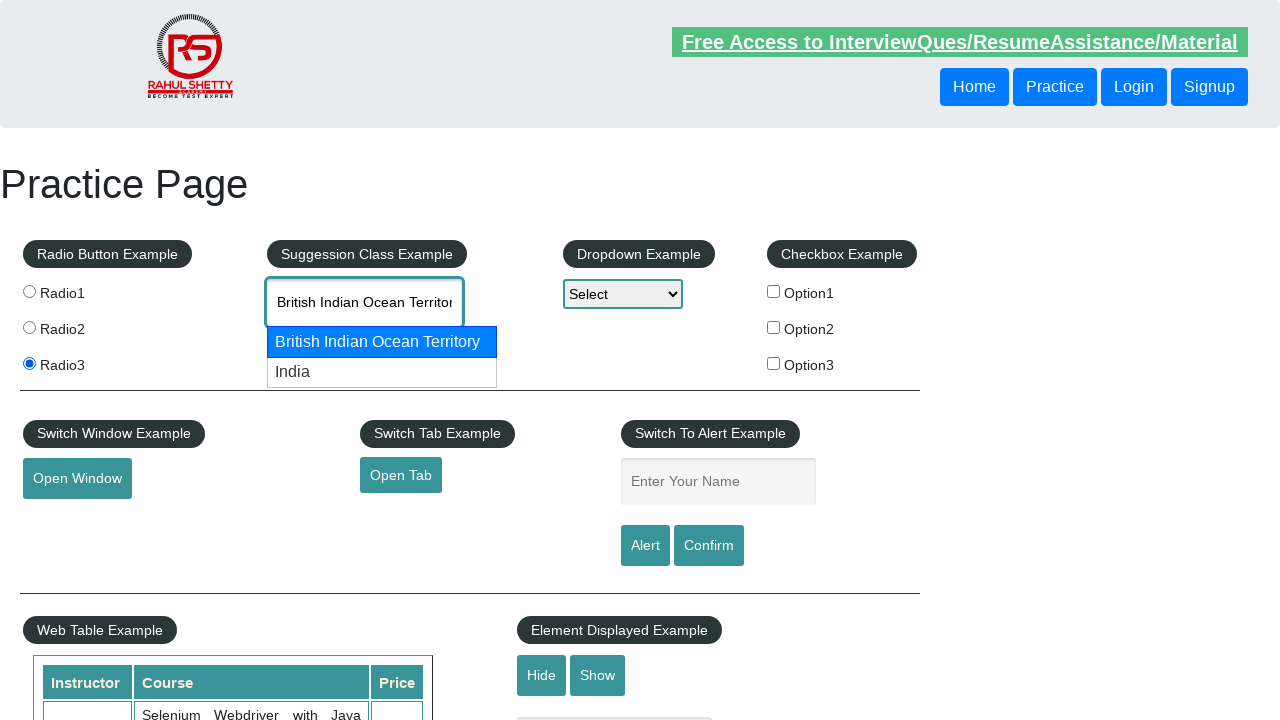

Pressed ArrowDown key again to navigate to next option on #autocomplete
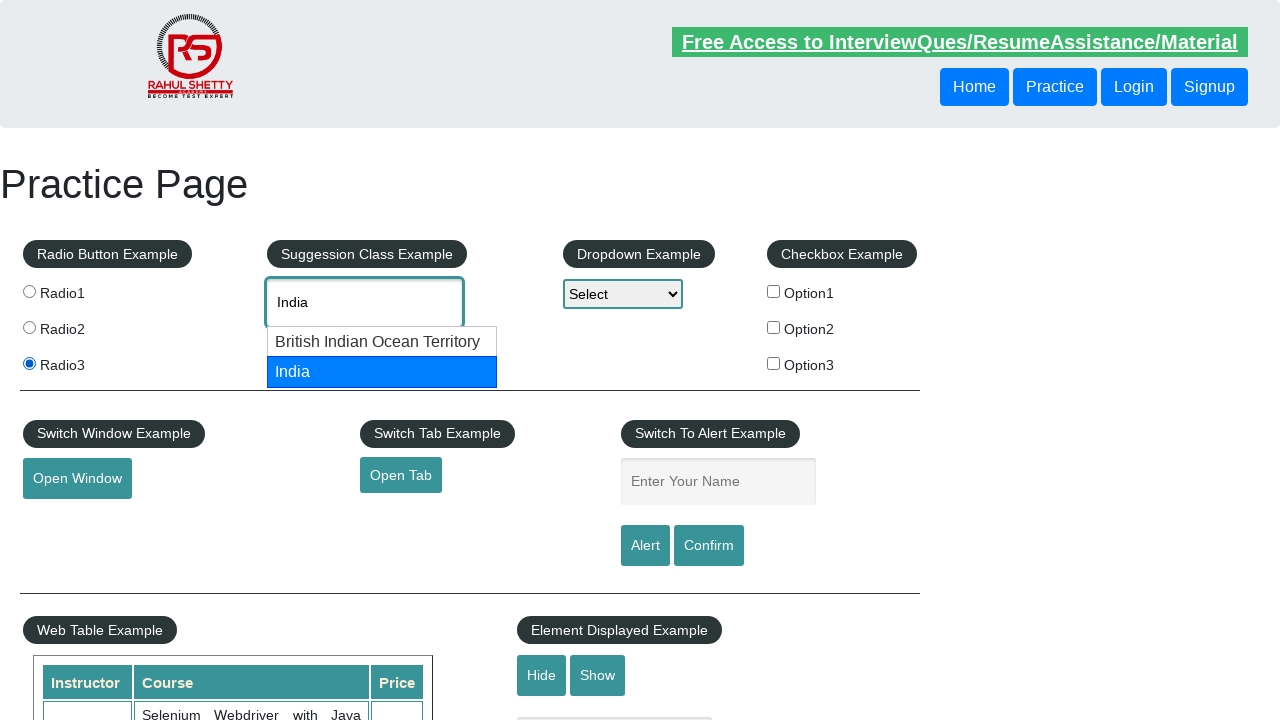

Pressed Enter to select highlighted autocomplete option on #autocomplete
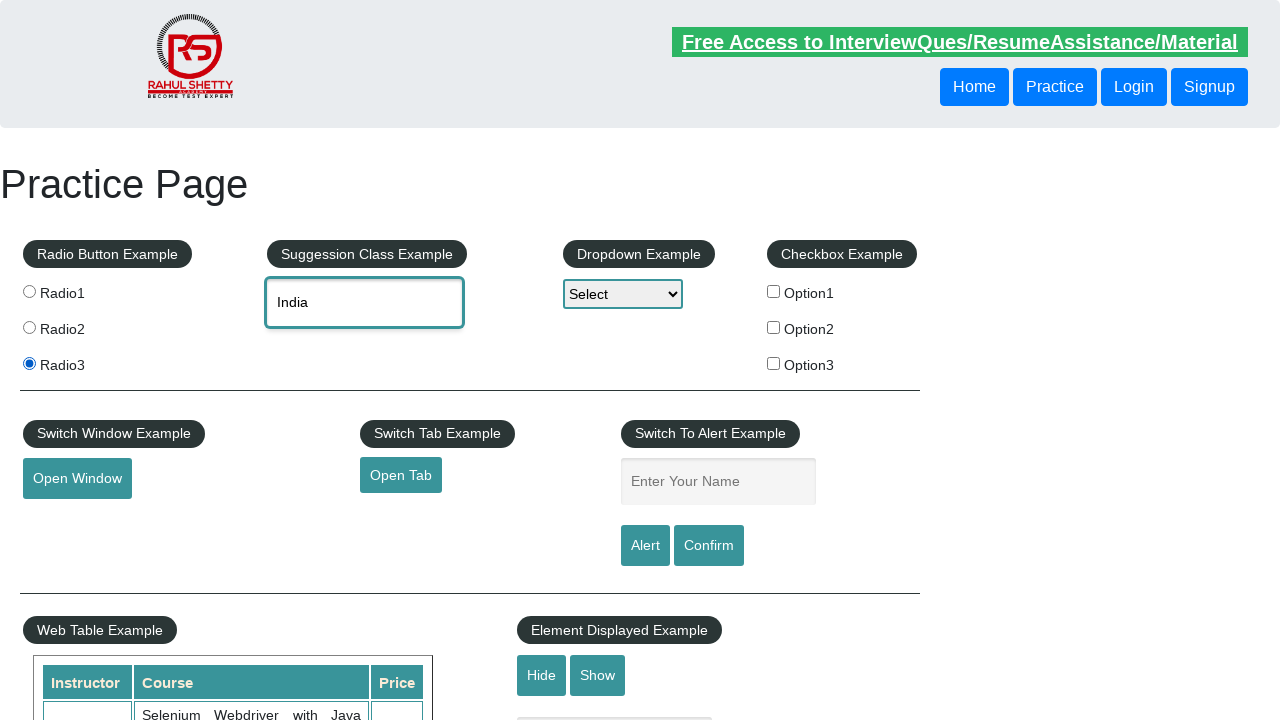

Selected dropdown option by index 1 on #dropdown-class-example
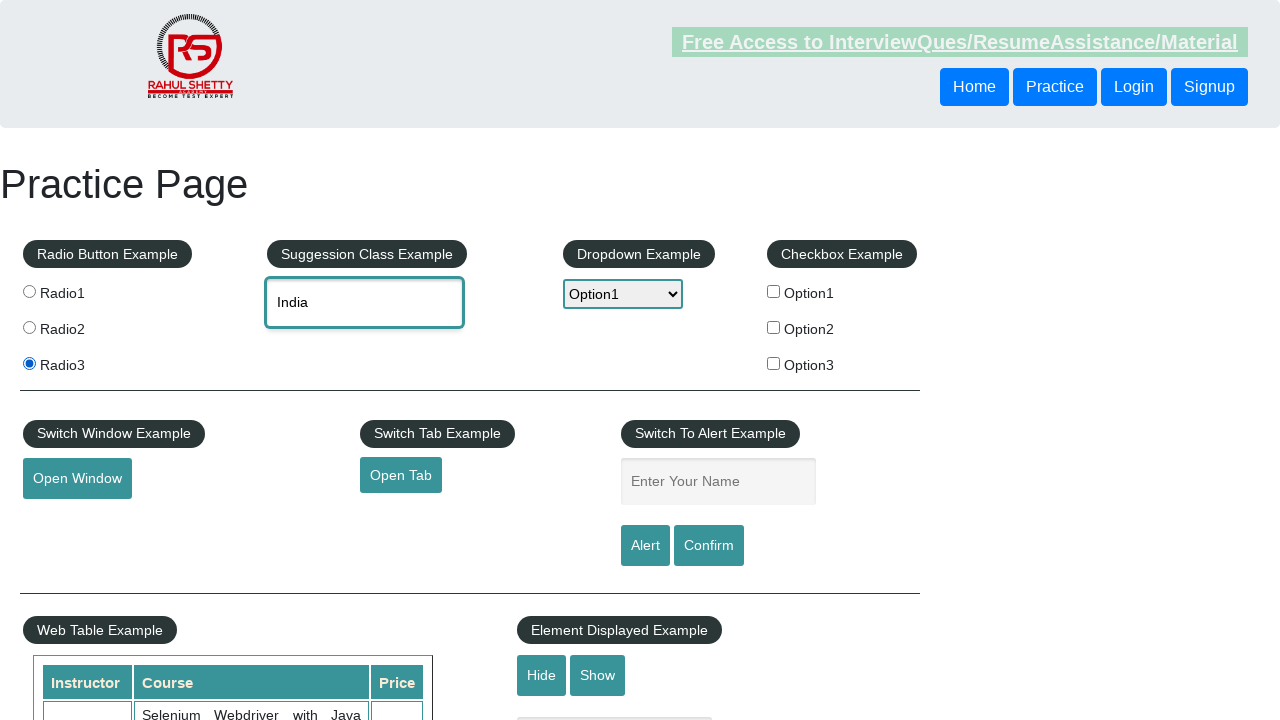

Waited 1000ms after selecting by index
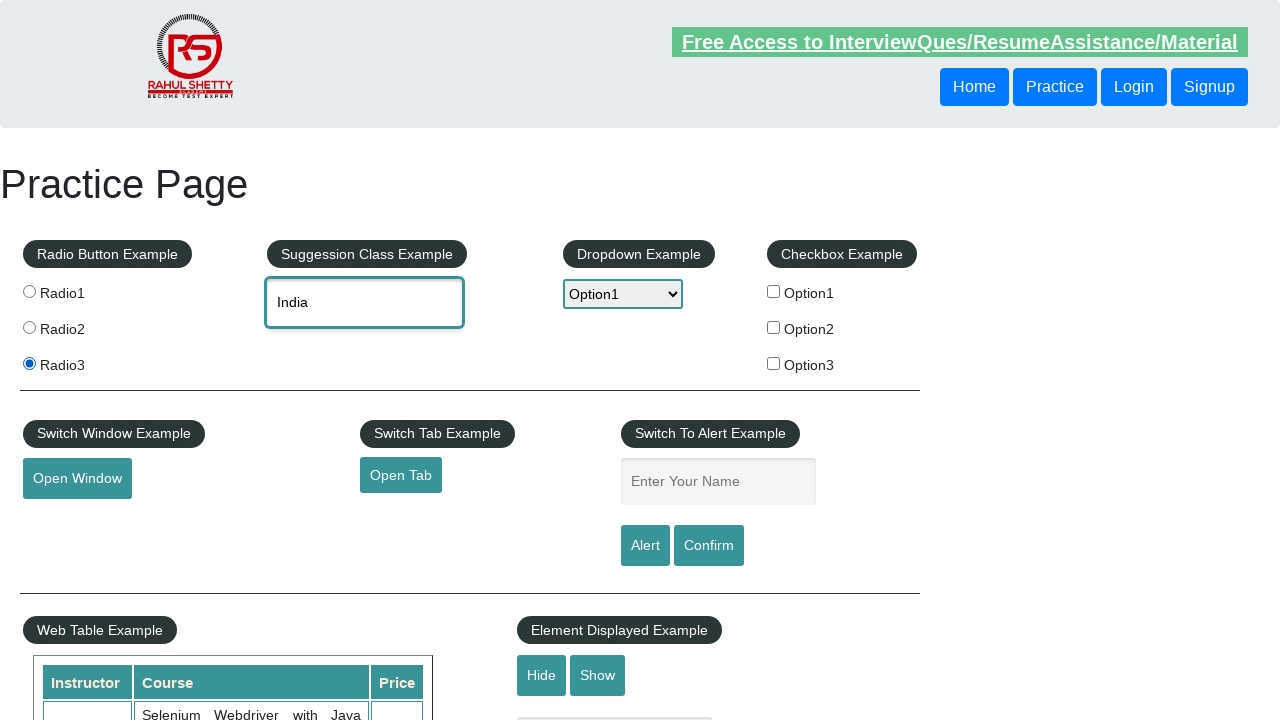

Selected dropdown option by value 'option2' on #dropdown-class-example
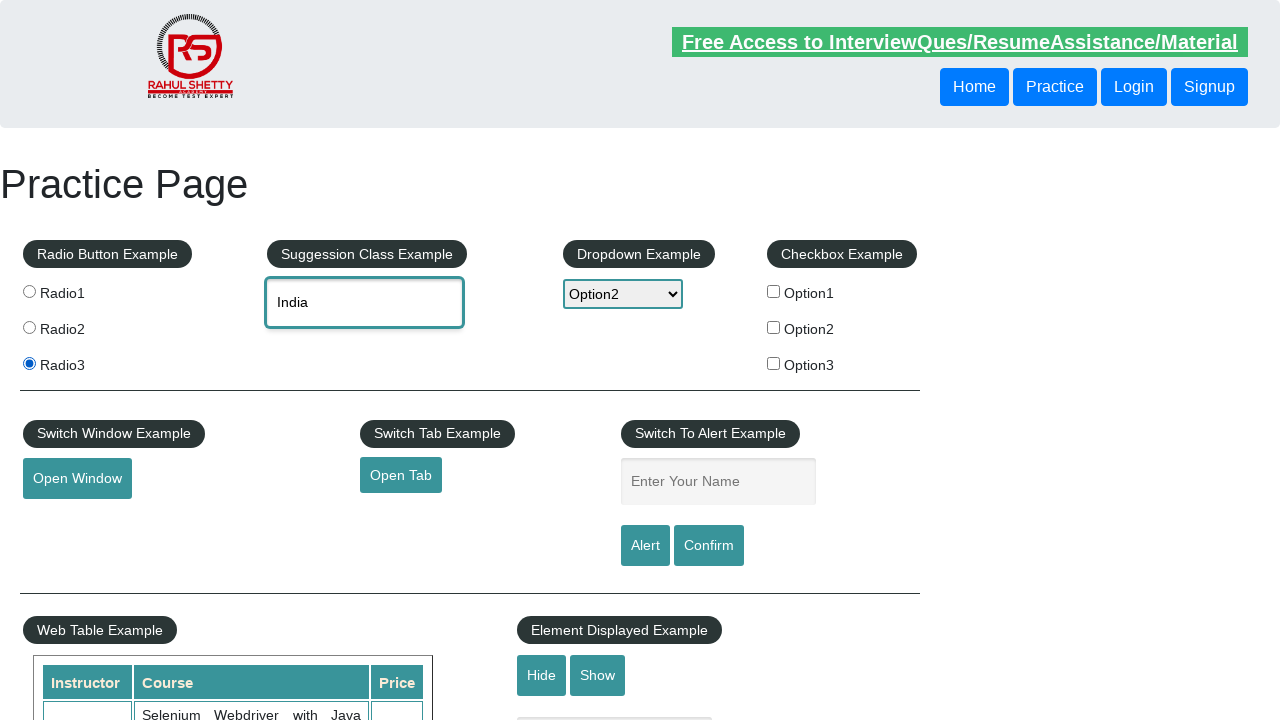

Waited 1000ms after selecting by value
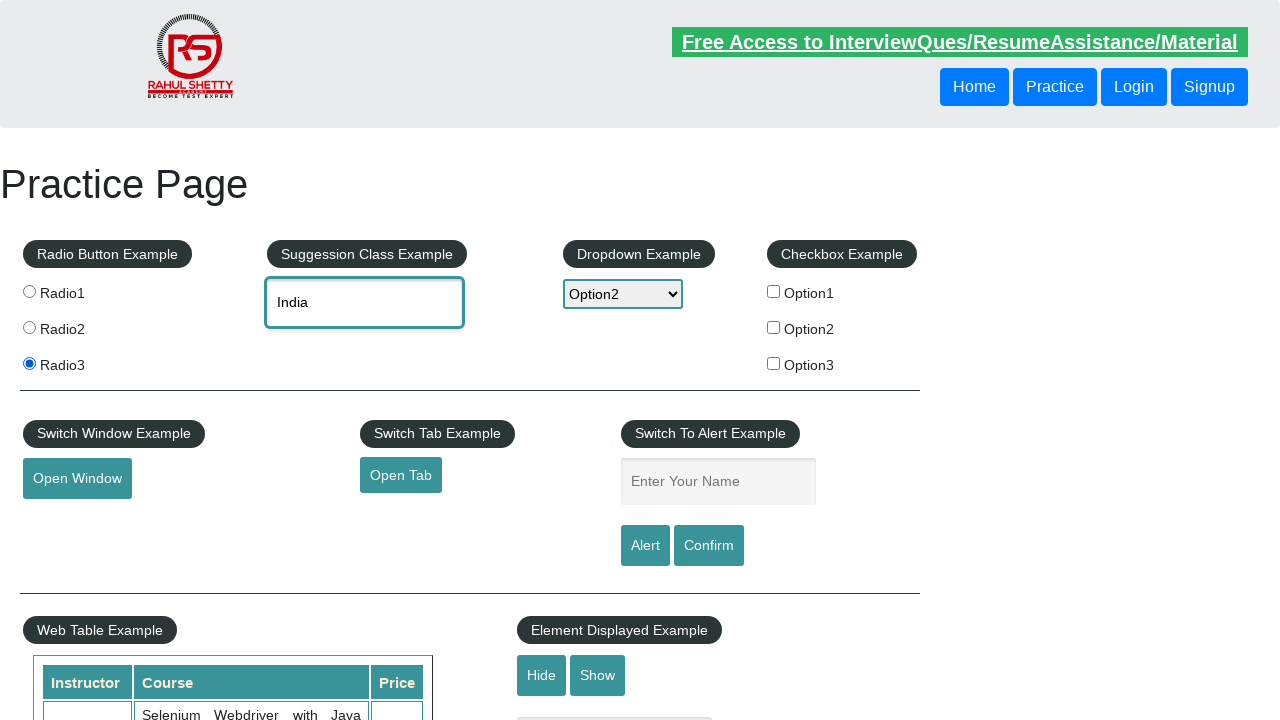

Selected dropdown option by visible text 'Option3' on #dropdown-class-example
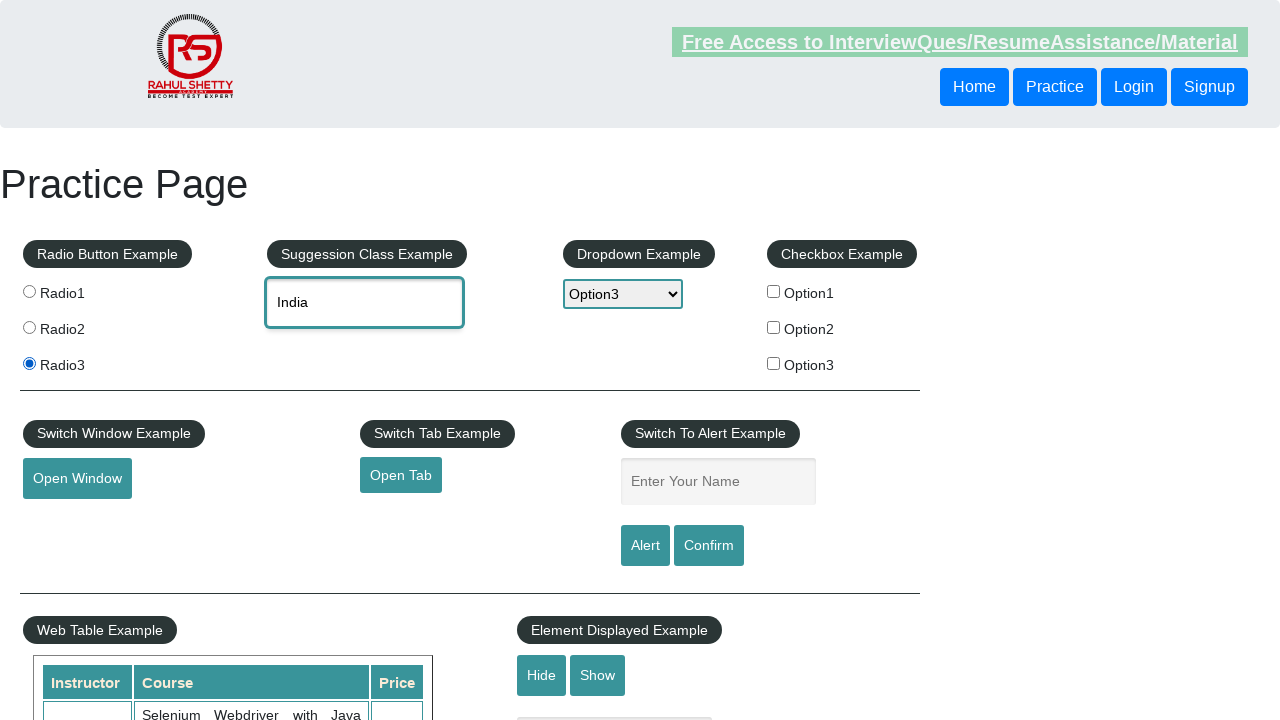

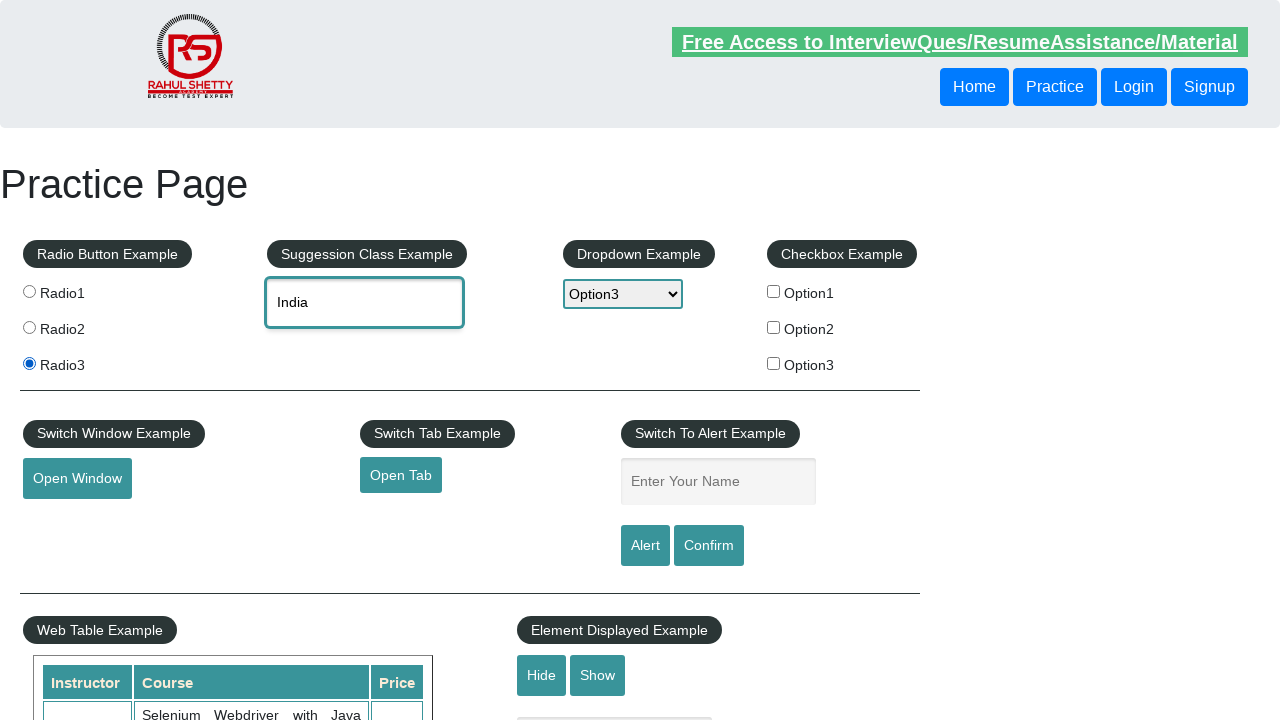